Tests that a saved change to an employee's name persists when switching between employees

Starting URL: https://devmountain-qa.github.io/employee-manager/1.2_Version/index.html

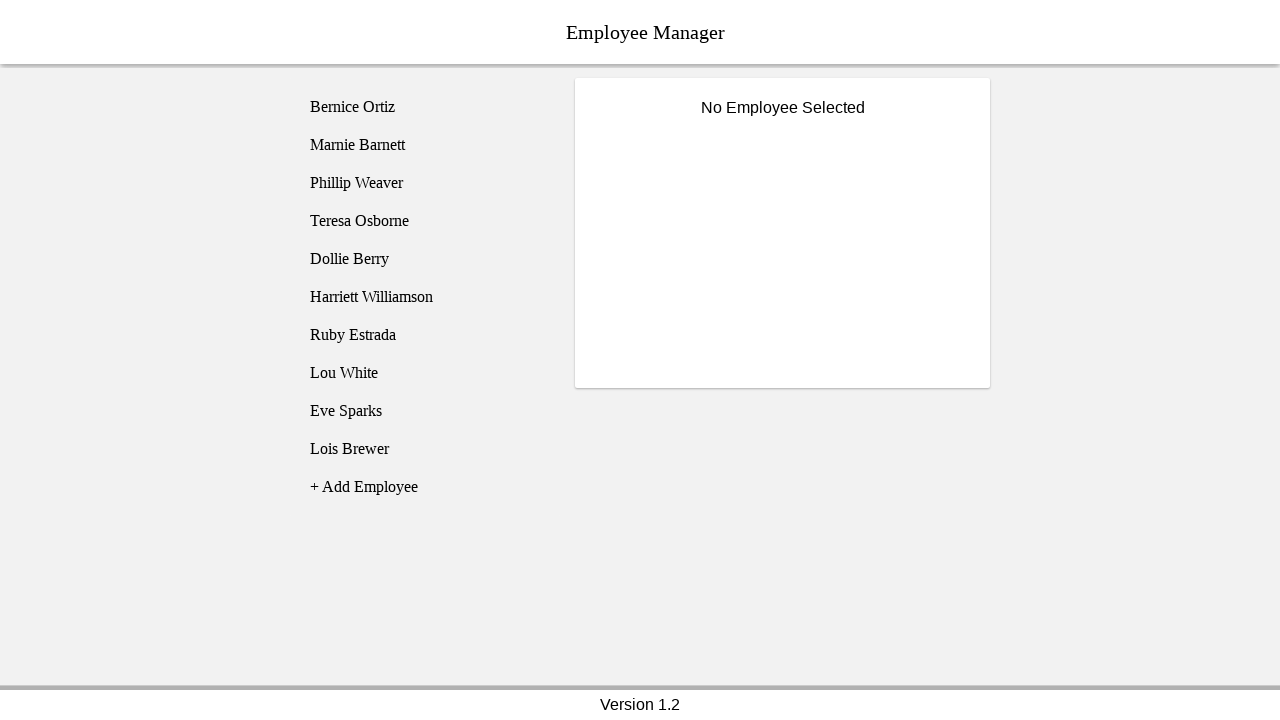

Clicked on Bernice Ortiz employee at (425, 107) on [name='employee1']
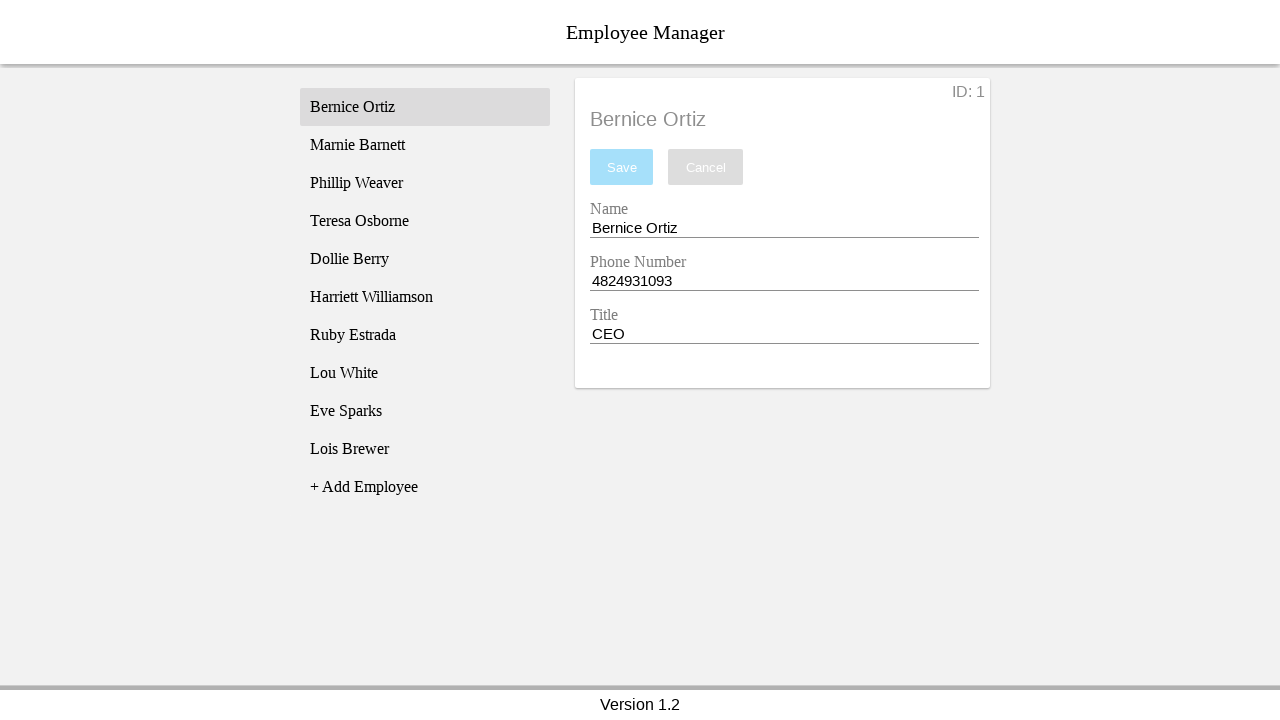

Name input field became visible
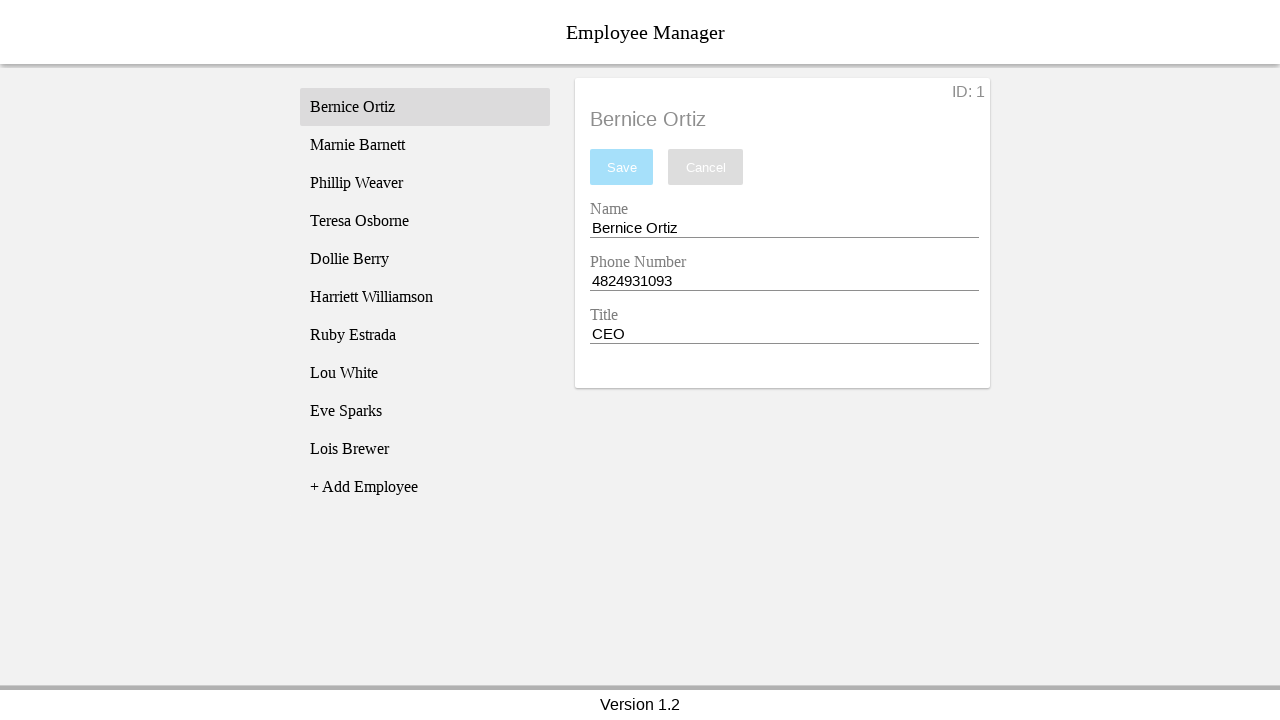

Filled name field with 'Test Name' on [name='nameEntry']
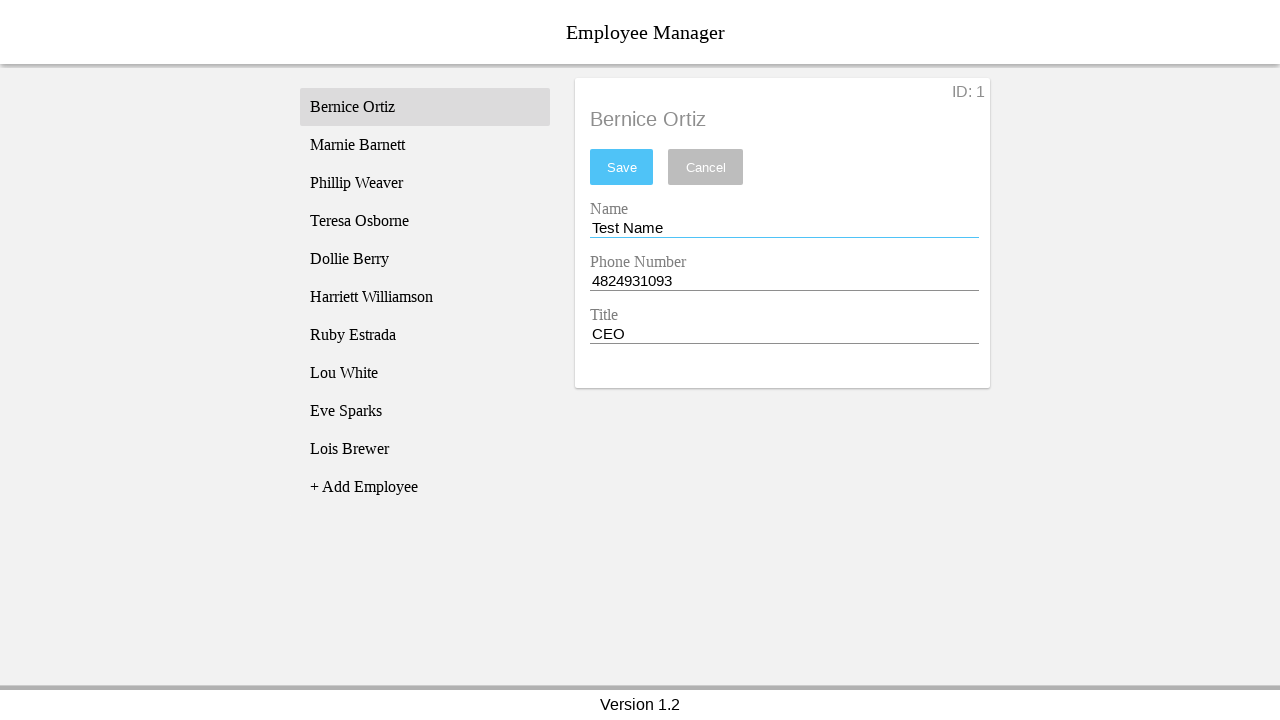

Clicked save button to save the new name at (622, 167) on #saveBtn
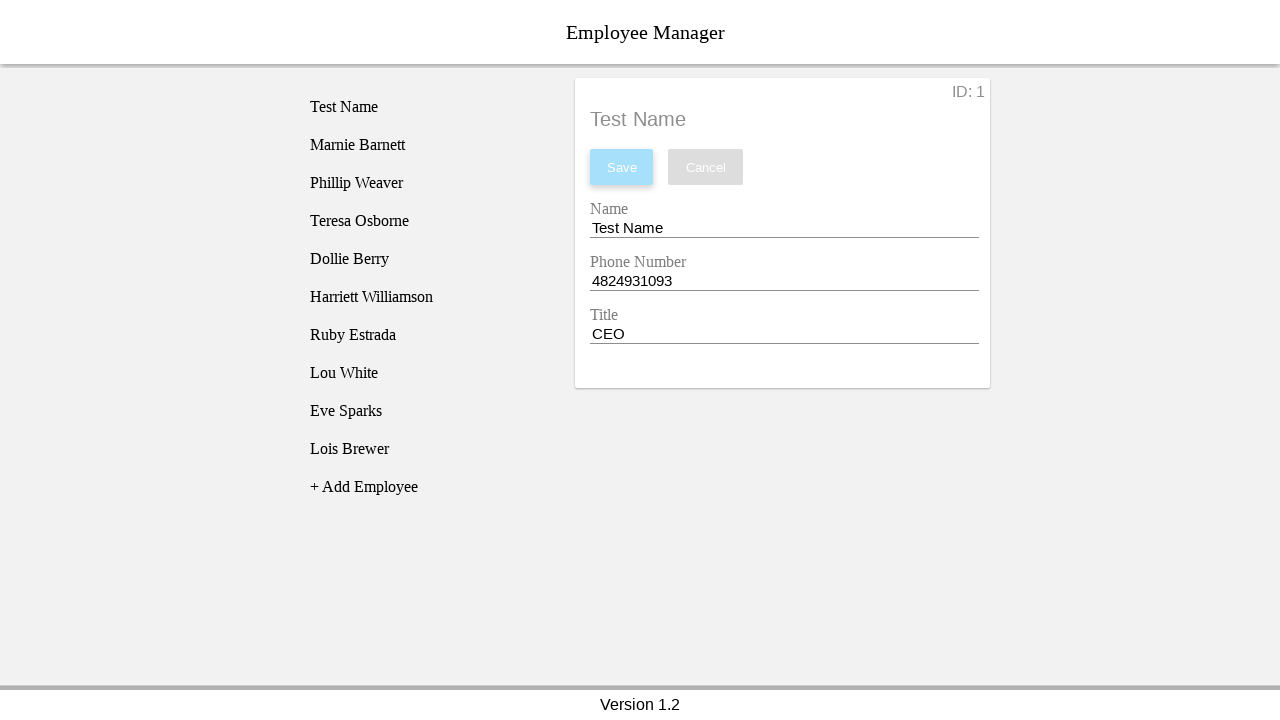

Clicked on Phillip Weaver employee to switch employees at (425, 183) on [name='employee3']
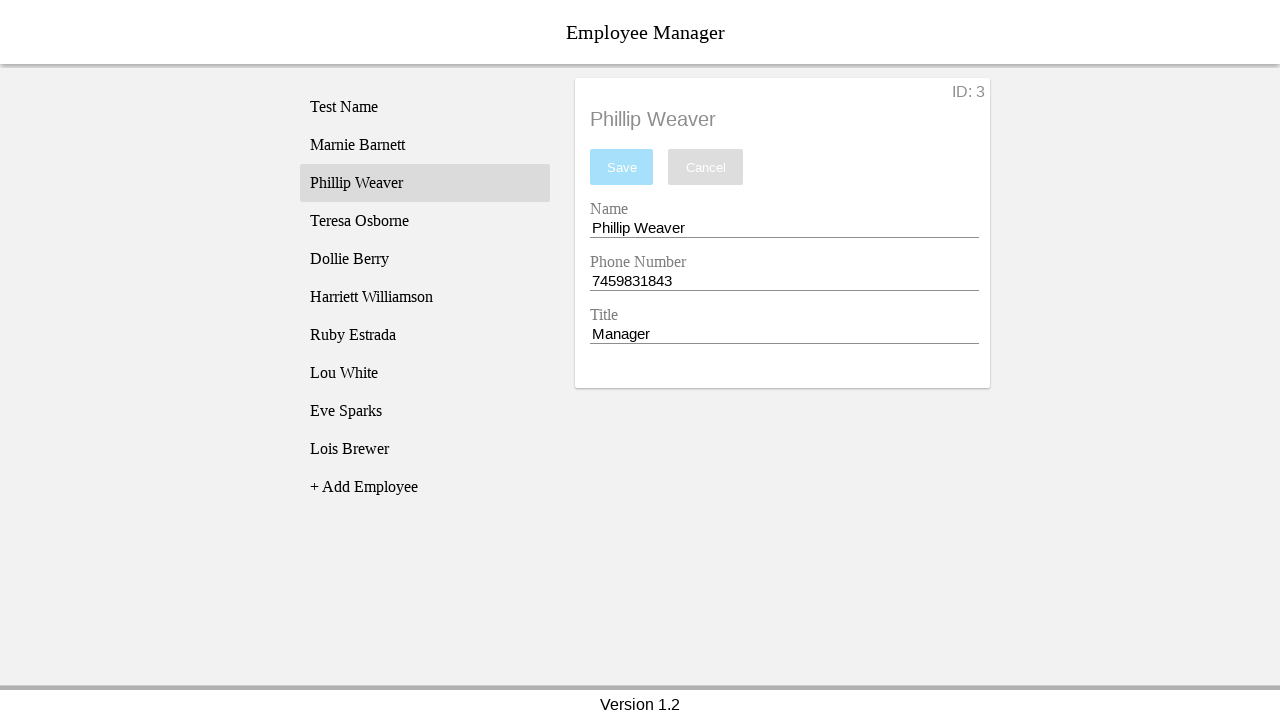

Verified employee list updated with new name 'Test Name'
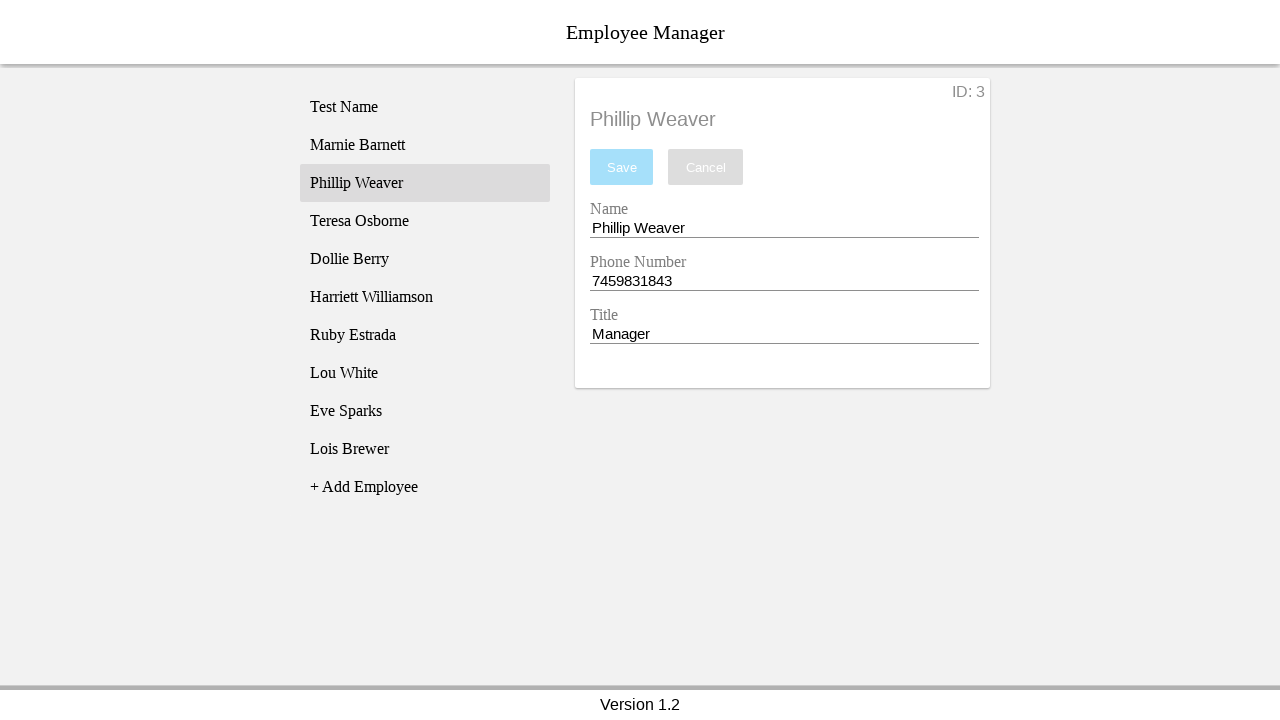

Clicked back on the modified employee record at (425, 107) on [name='employee1']
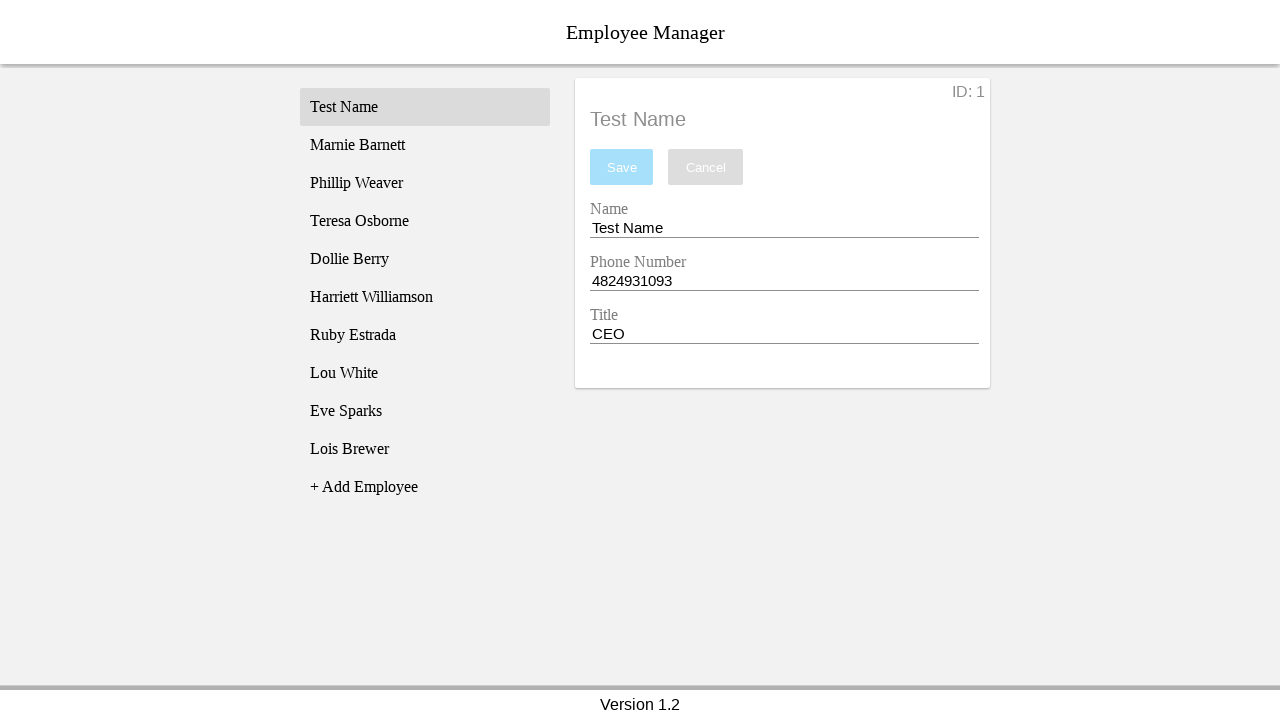

Verified that the name field contains the saved name 'Test Name'
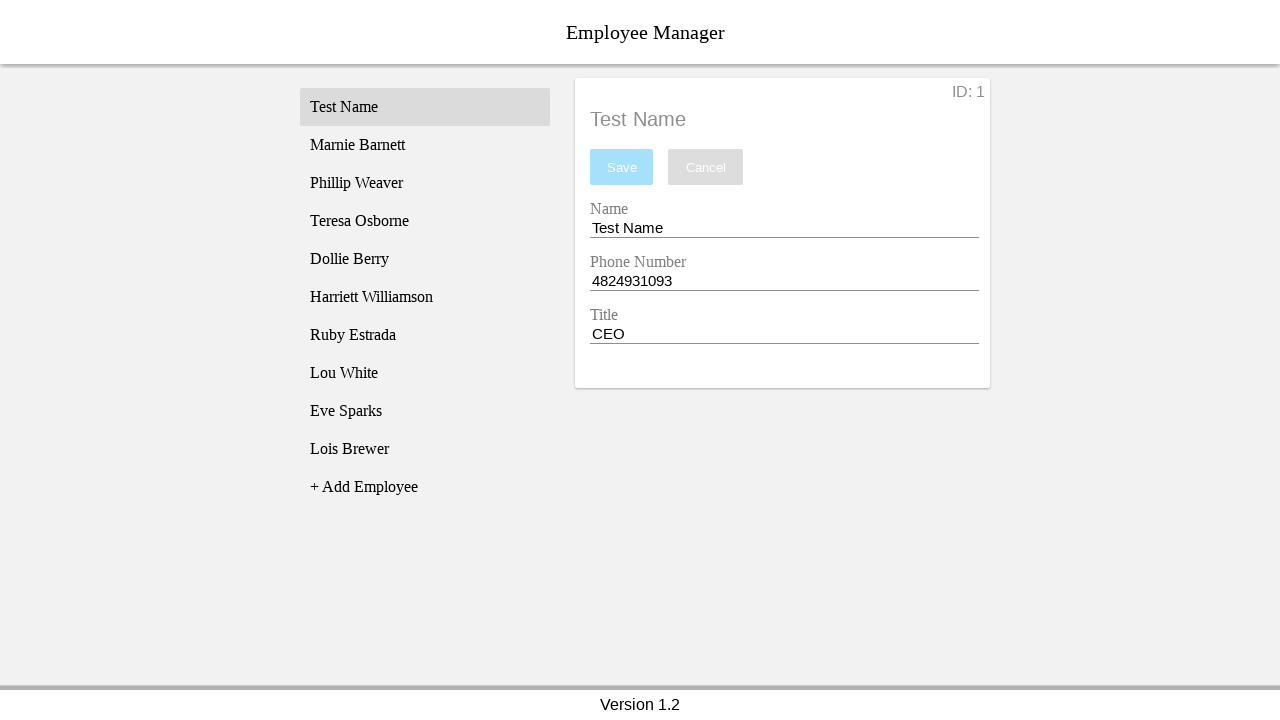

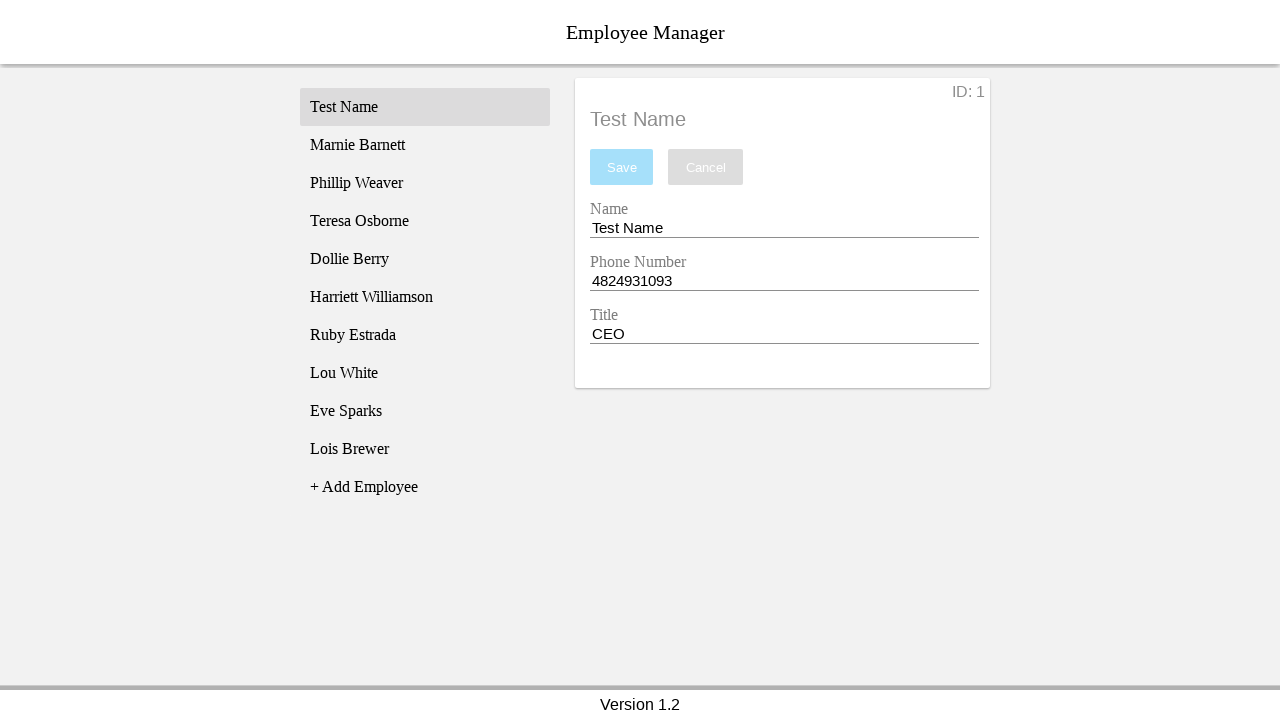